Tests registration form phone number validation with multiple invalid cases: too short, too long, containing letters, and wrong starting digits

Starting URL: https://alada.vn/tai-khoan/dang-ky.html

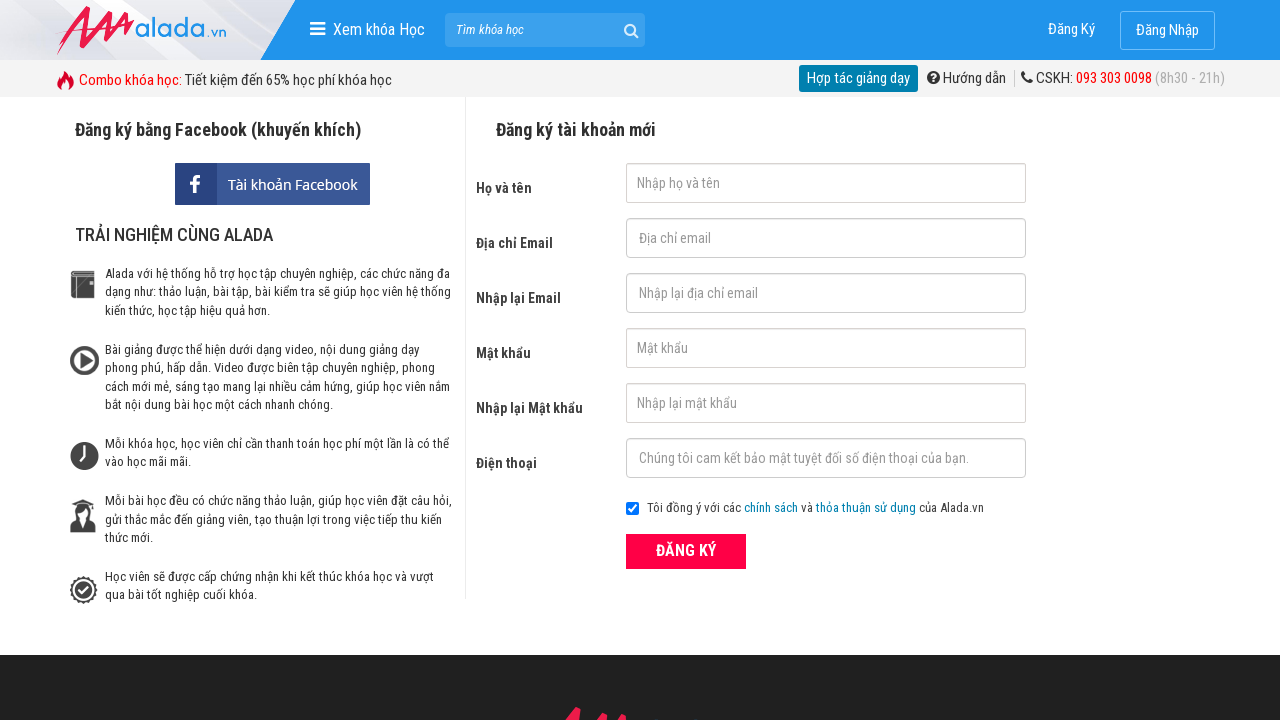

Filled first name field with 'John Kenedy' on #txtFirstname
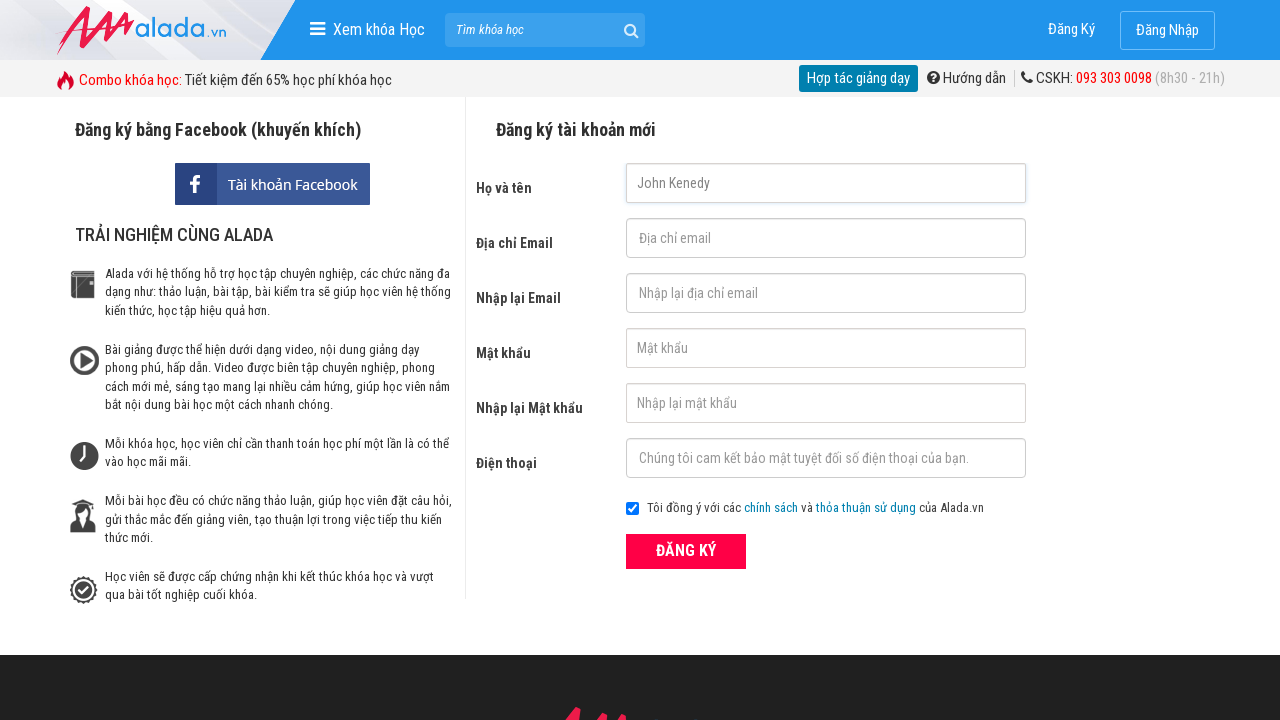

Filled email field with 'abcdef@gmail.com' on #txtEmail
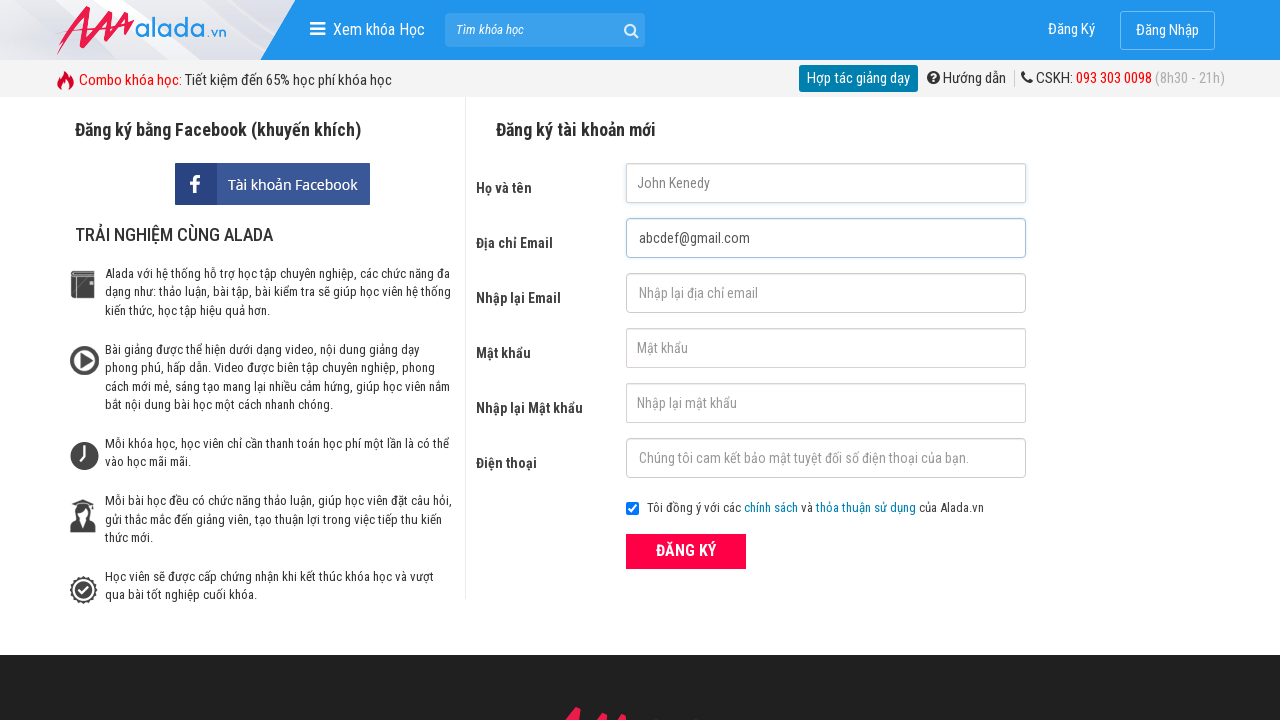

Filled confirm email field with 'abcdef@gmail.com' on #txtCEmail
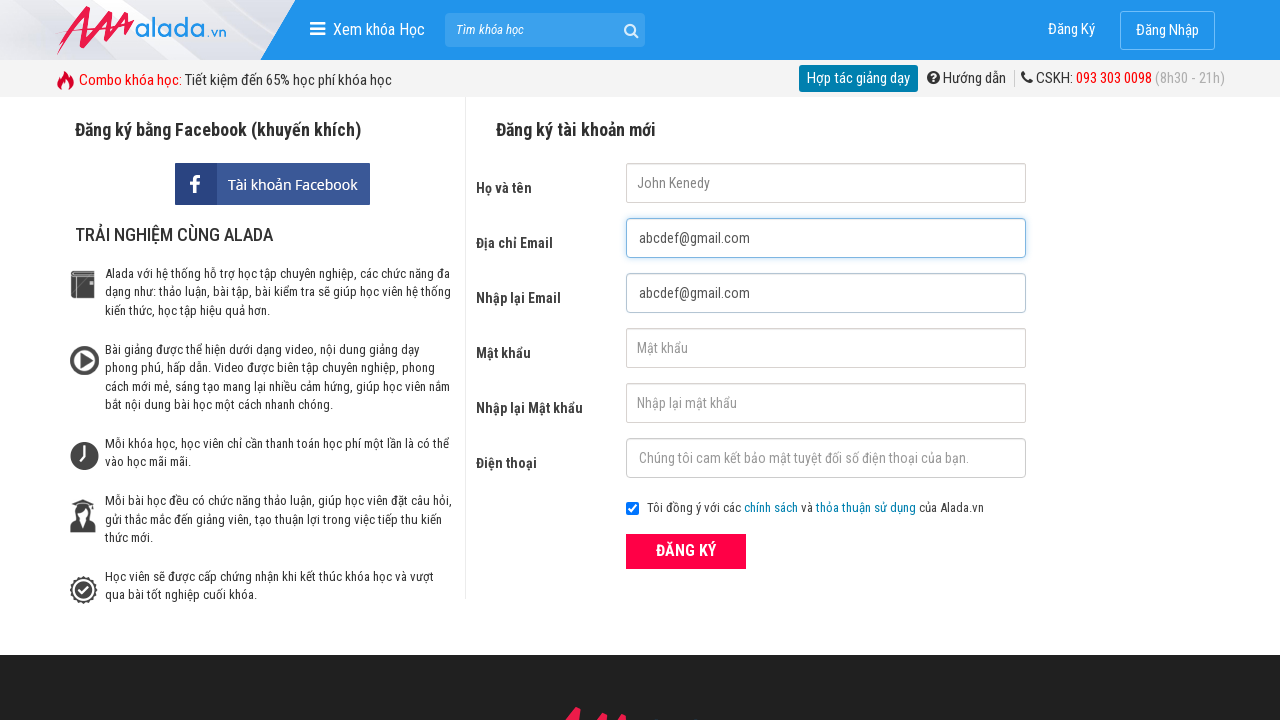

Filled password field with '123456' on #txtPassword
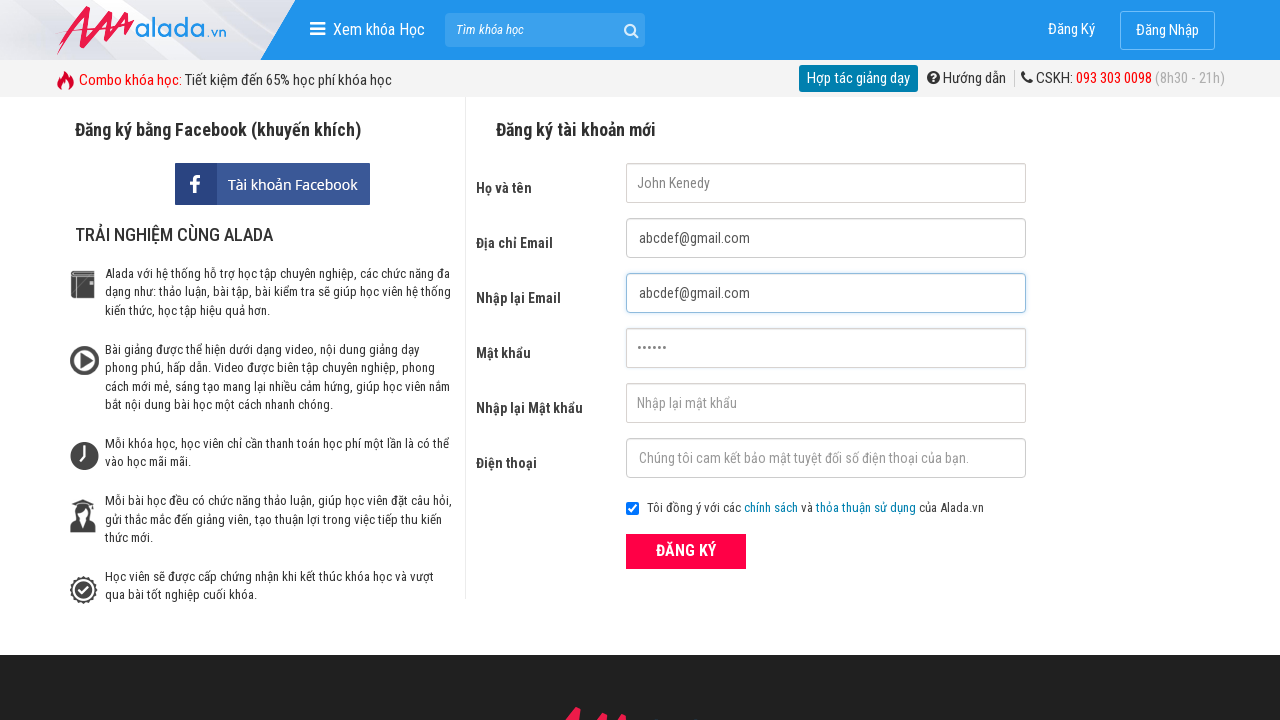

Filled confirm password field with '123456' on #txtCPassword
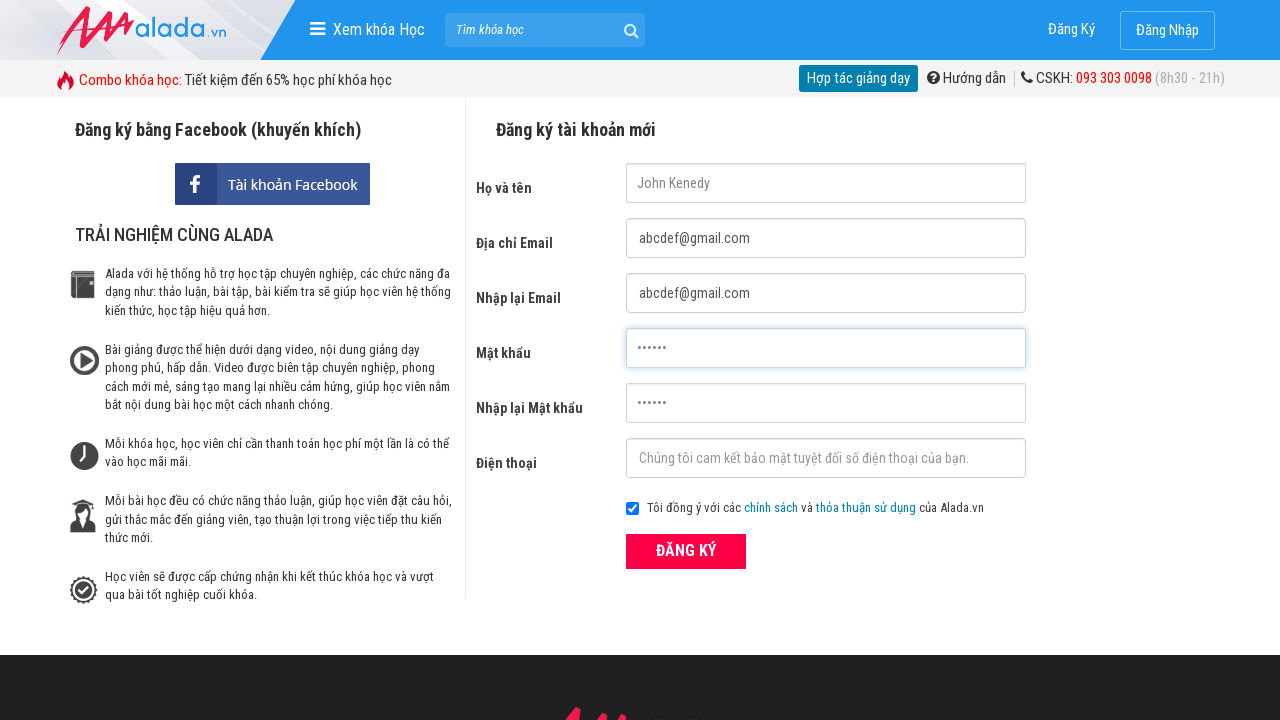

Filled phone field with '09876543' (too short - Case 1) on #txtPhone
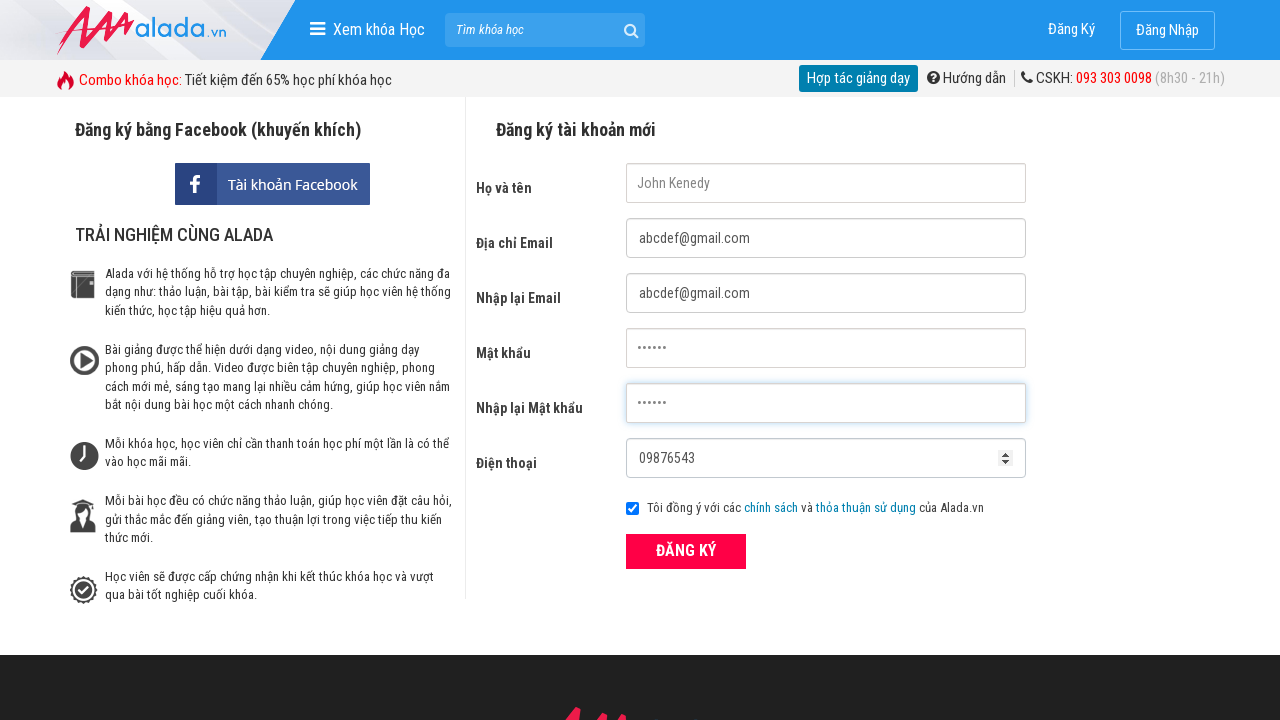

Clicked register button to validate Case 1 (too short phone) at (686, 551) on xpath=//form[@id='frmLogin']//button[text()='ĐĂNG KÝ']
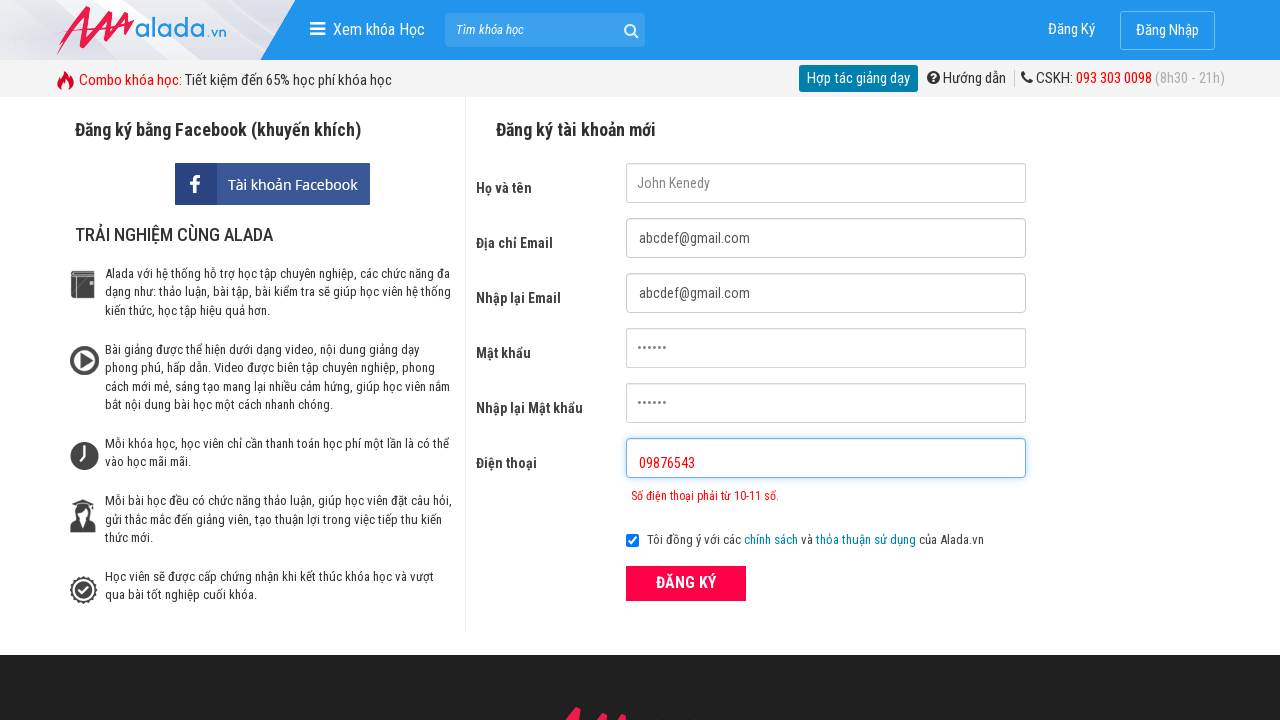

Phone error message displayed for Case 1 (too short)
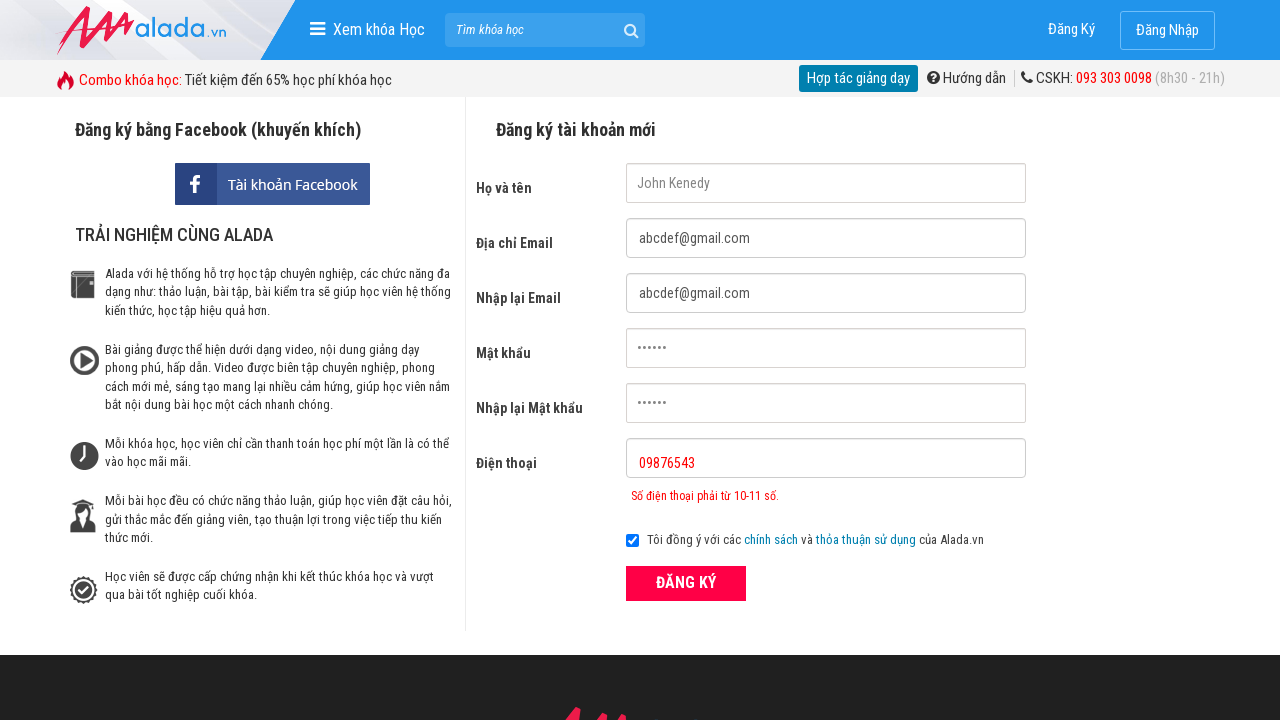

Cleared phone field for Case 2 on #txtPhone
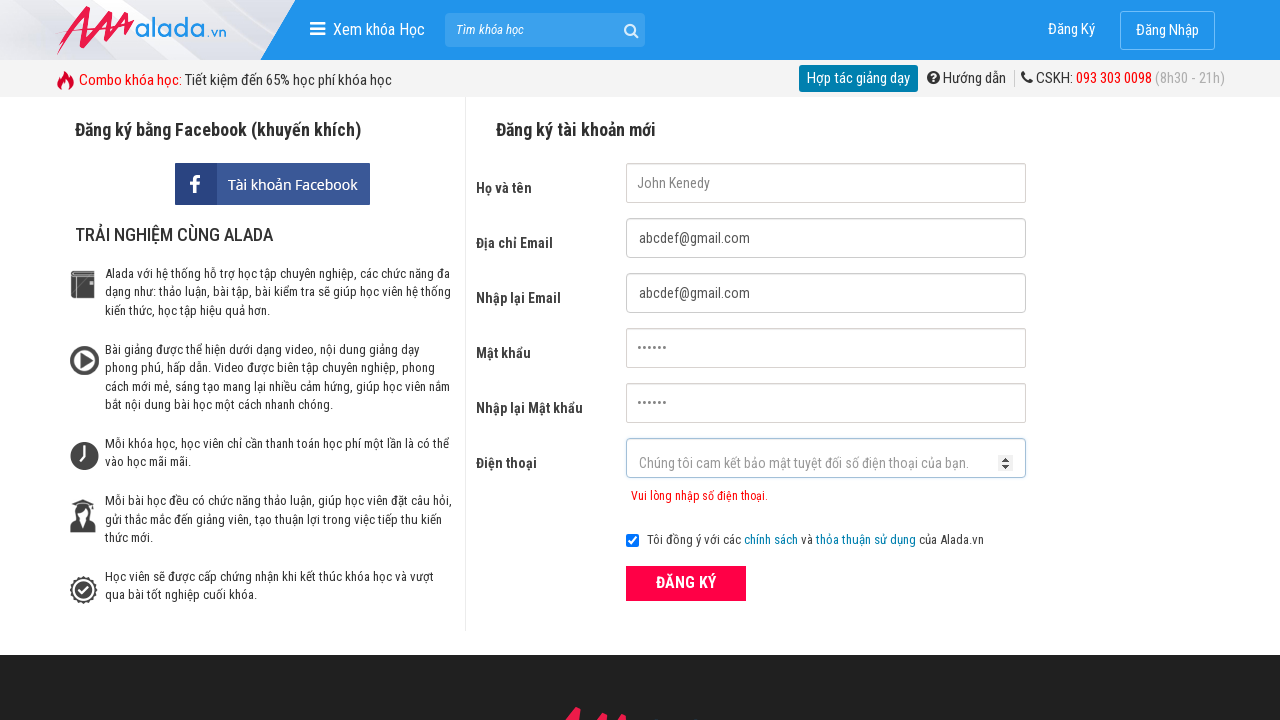

Filled phone field with '098765432112345' (too long - Case 2) on #txtPhone
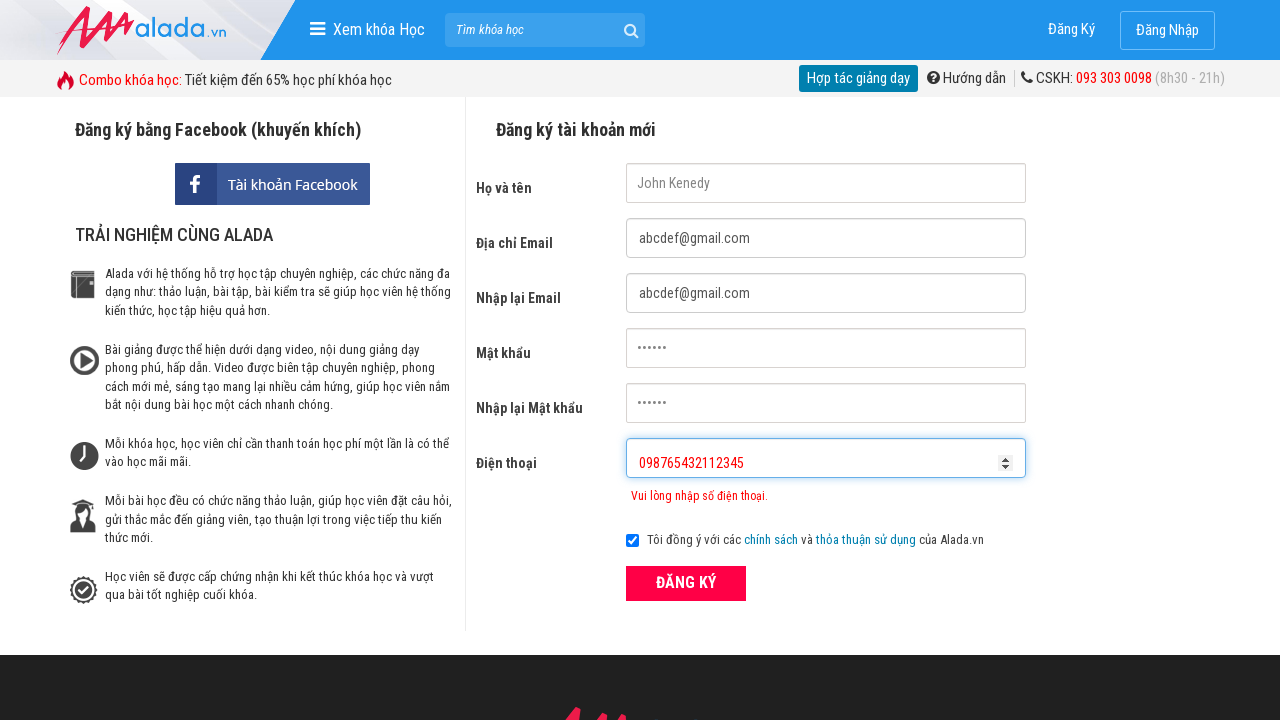

Clicked register button to validate Case 2 (too long phone) at (686, 583) on xpath=//form[@id='frmLogin']//button[text()='ĐĂNG KÝ']
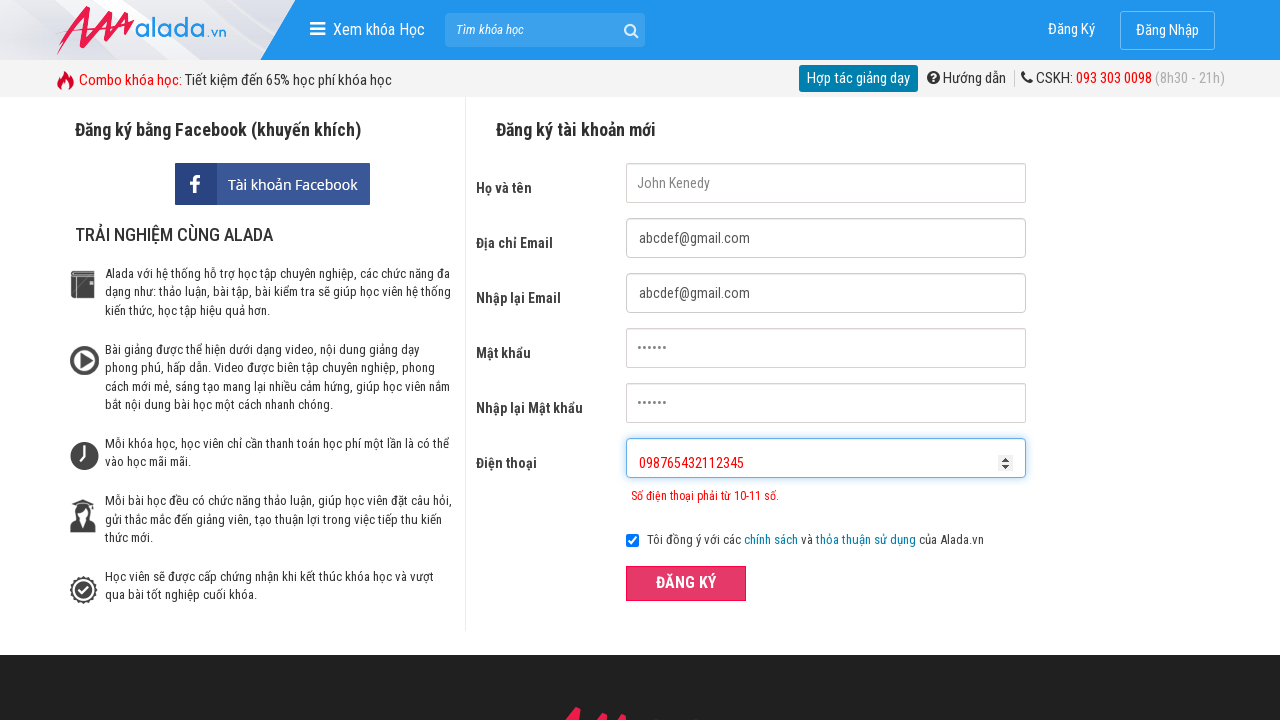

Phone error message displayed for Case 2 (too long)
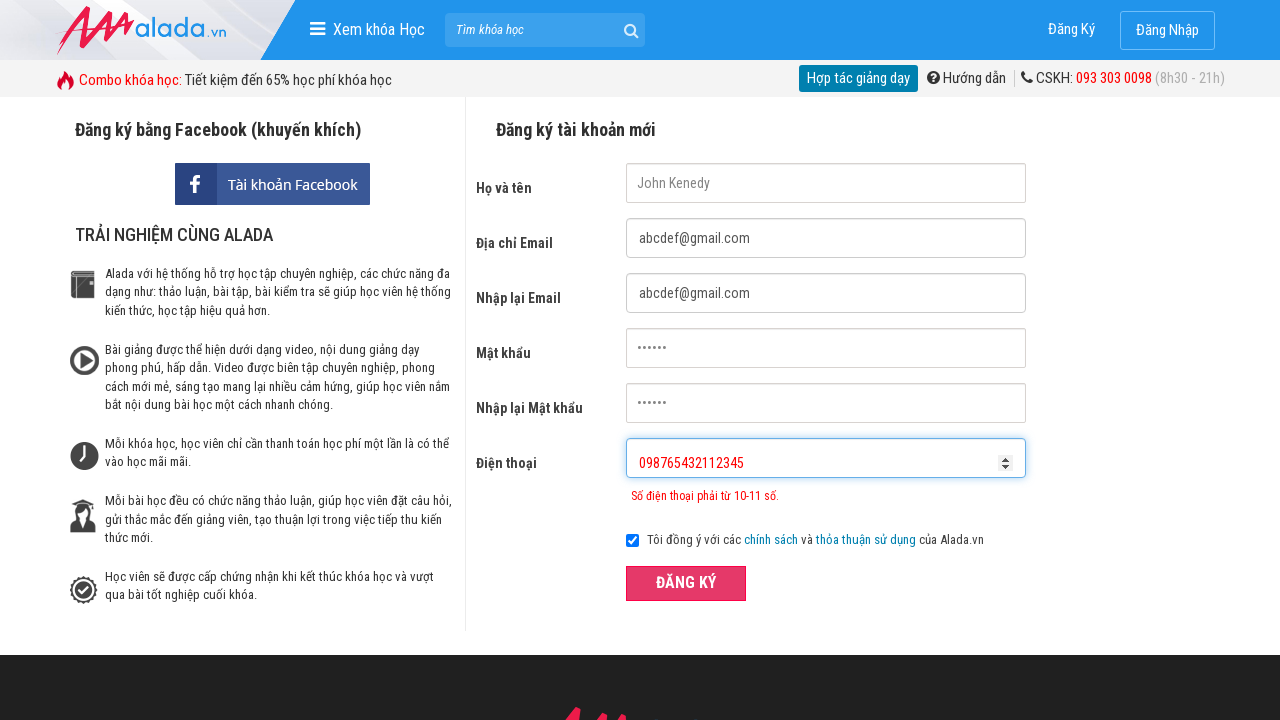

Cleared phone field for Case 3 on #txtPhone
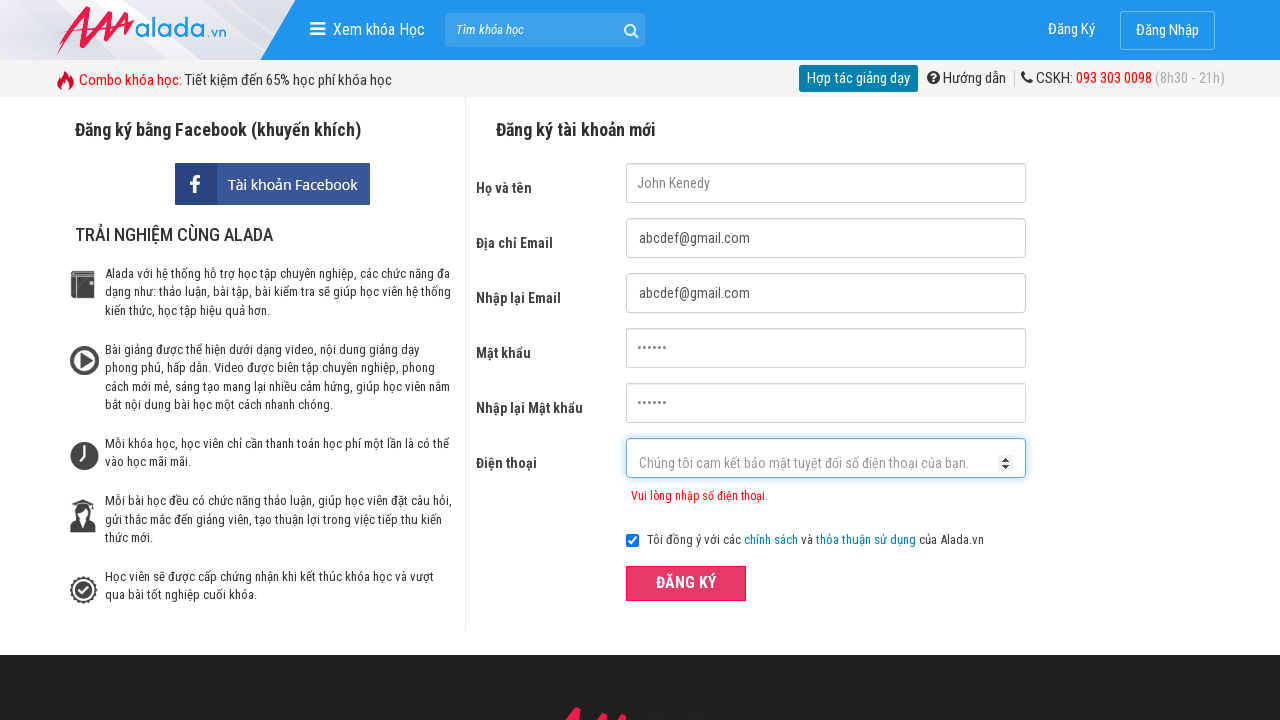

Filled phone field with '09876543e1' (contains letter - Case 3) on #txtPhone
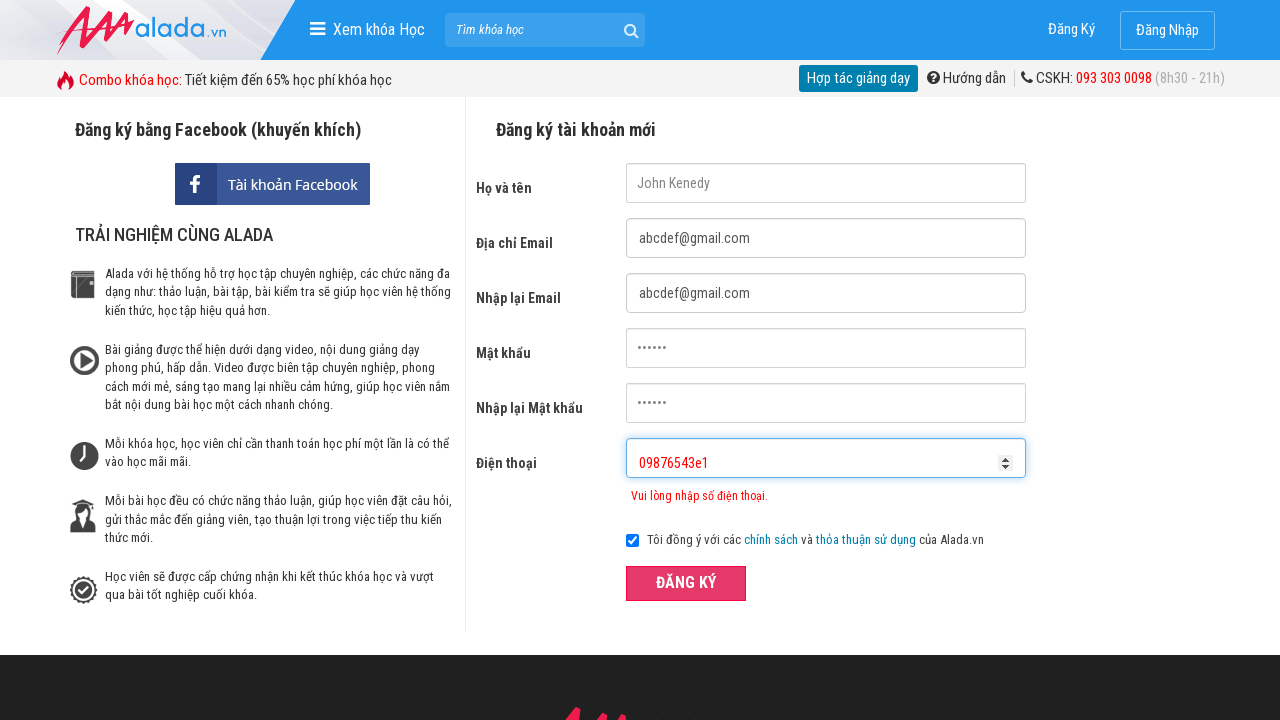

Clicked register button to validate Case 3 (phone with letter) at (686, 583) on xpath=//form[@id='frmLogin']//button[text()='ĐĂNG KÝ']
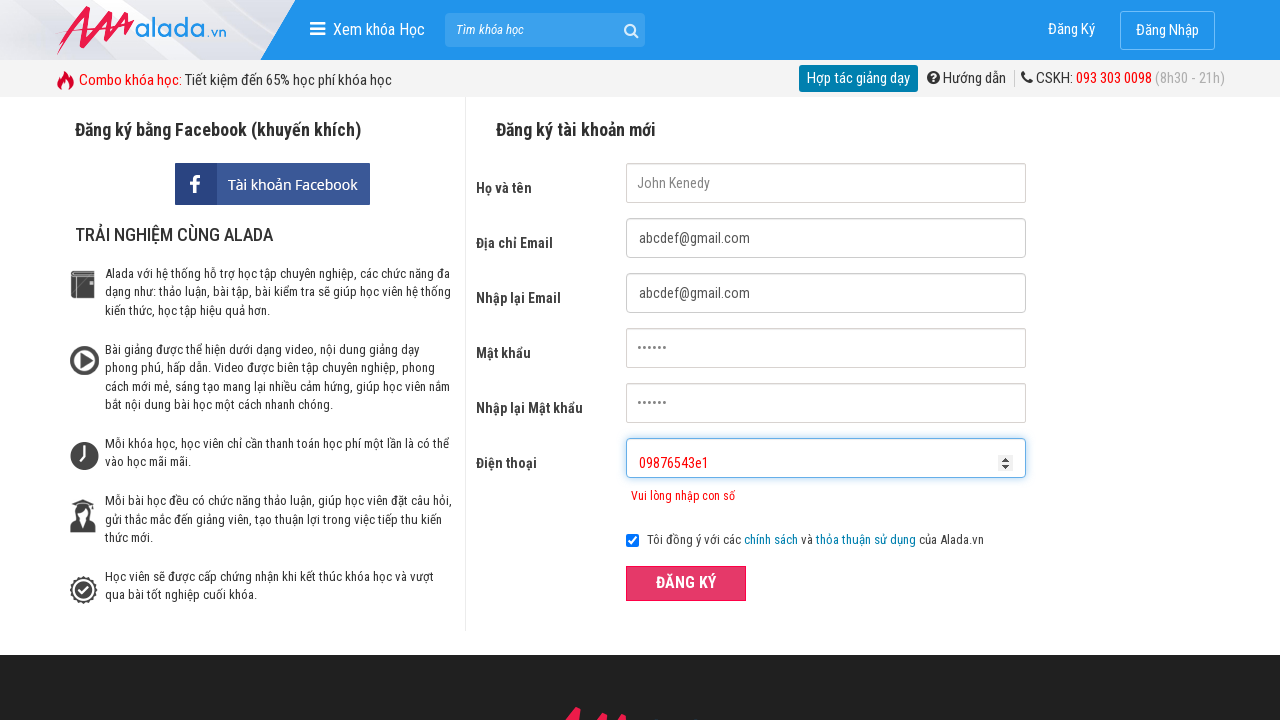

Phone error message displayed for Case 3 (contains letter)
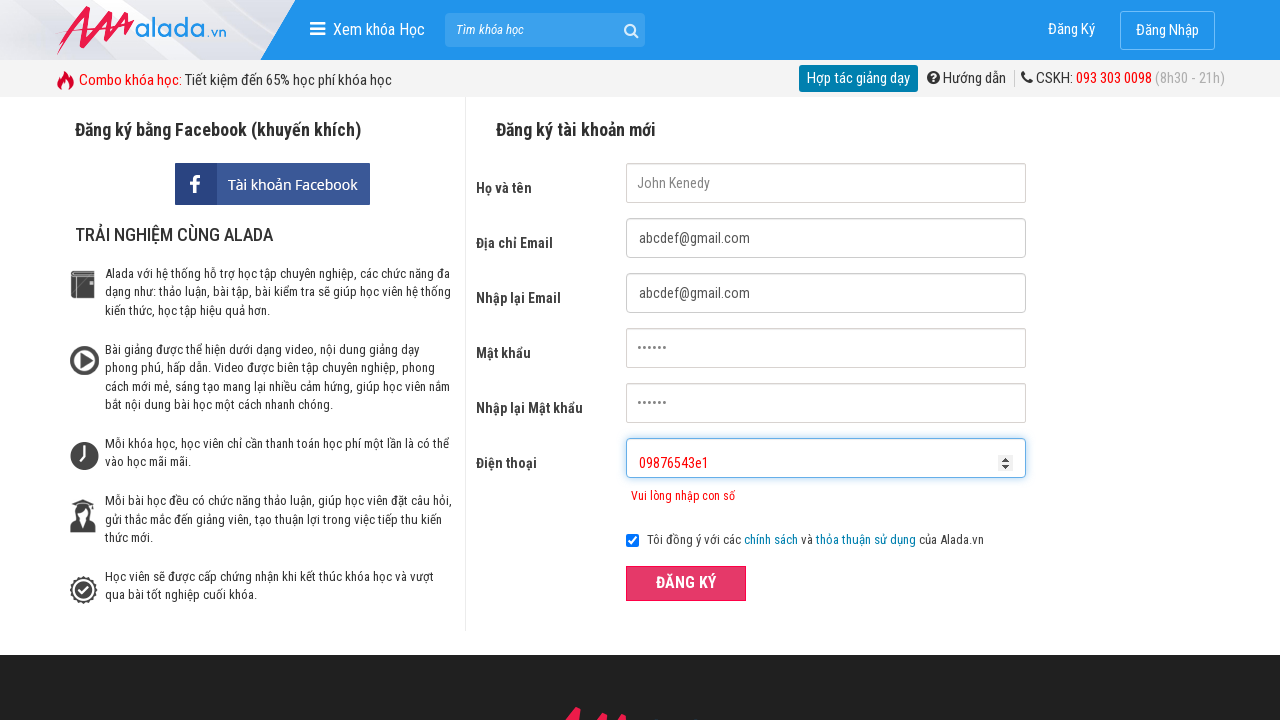

Cleared phone field for Case 4 on #txtPhone
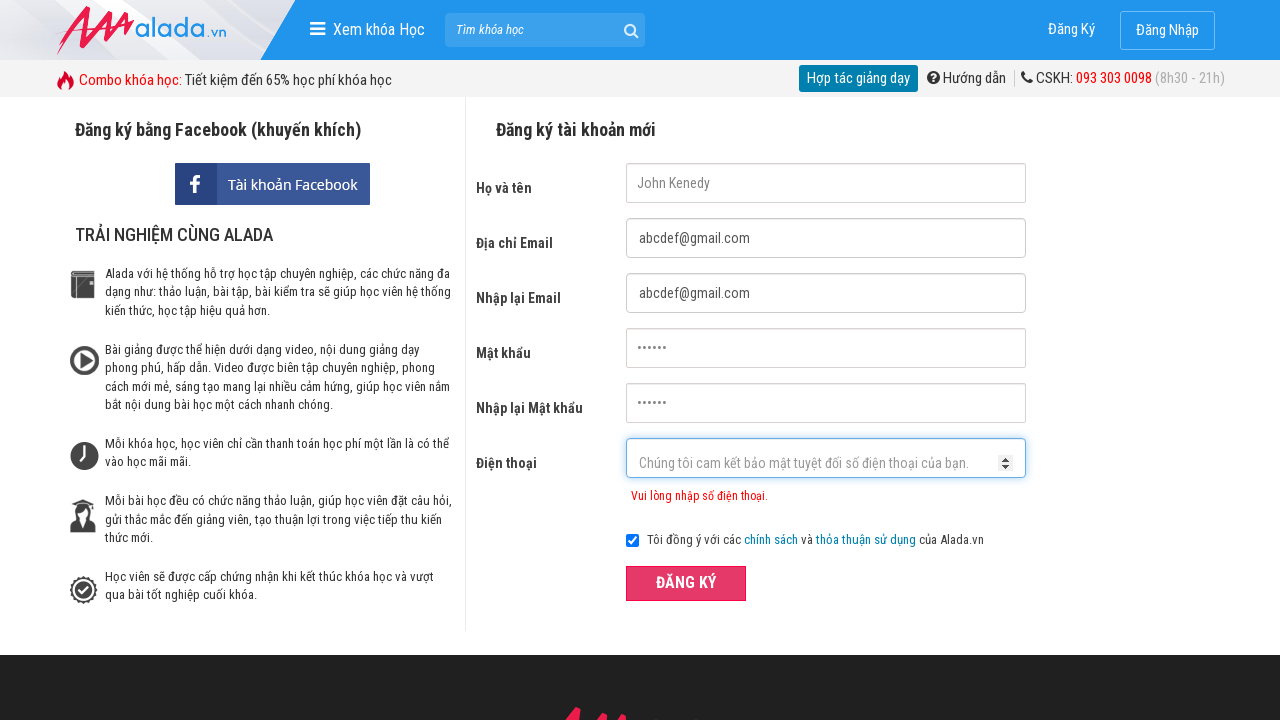

Filled phone field with '1234567890' (invalid prefix - Case 4) on #txtPhone
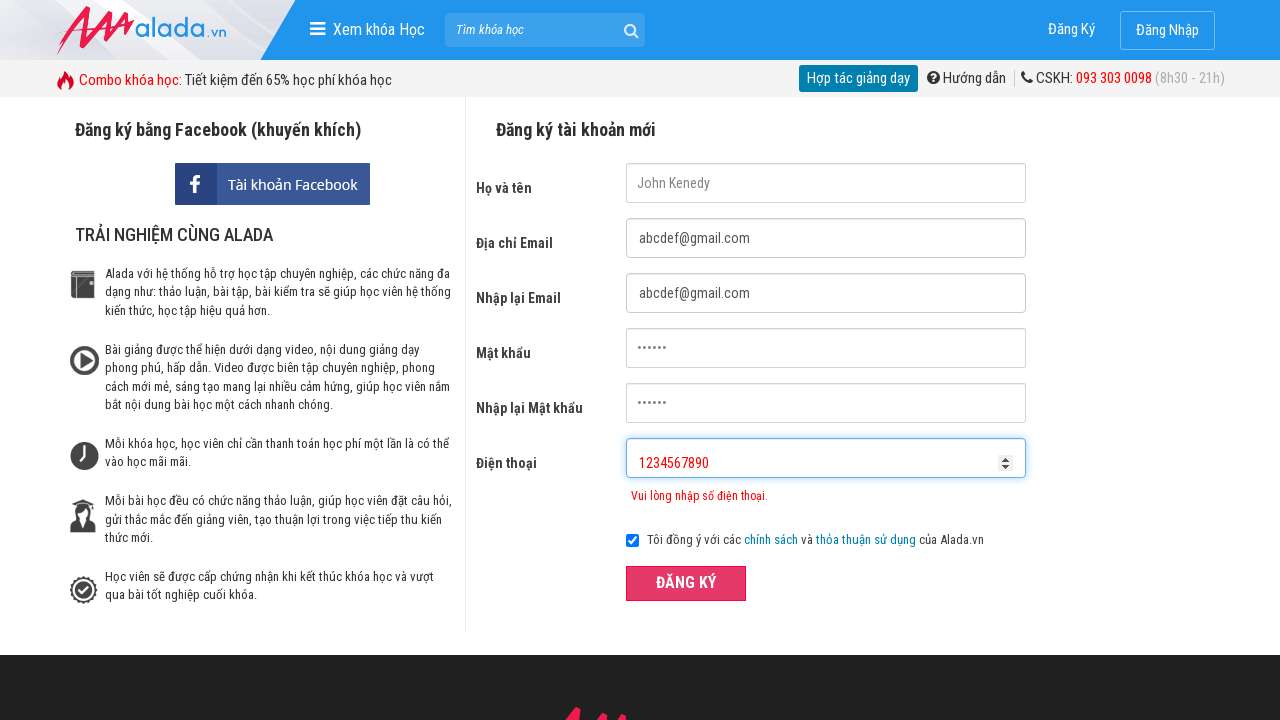

Clicked register button to validate Case 4 (invalid starting digits) at (686, 583) on xpath=//form[@id='frmLogin']//button[text()='ĐĂNG KÝ']
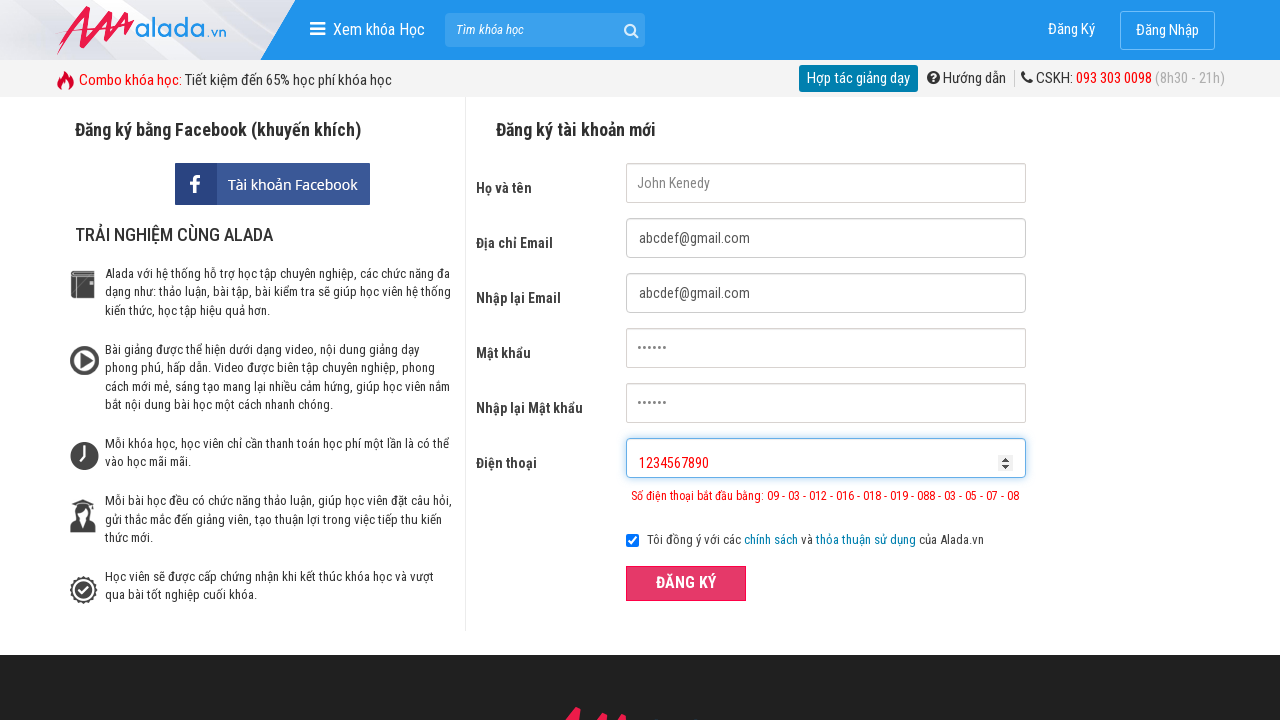

Phone error message displayed for Case 4 (invalid starting digits)
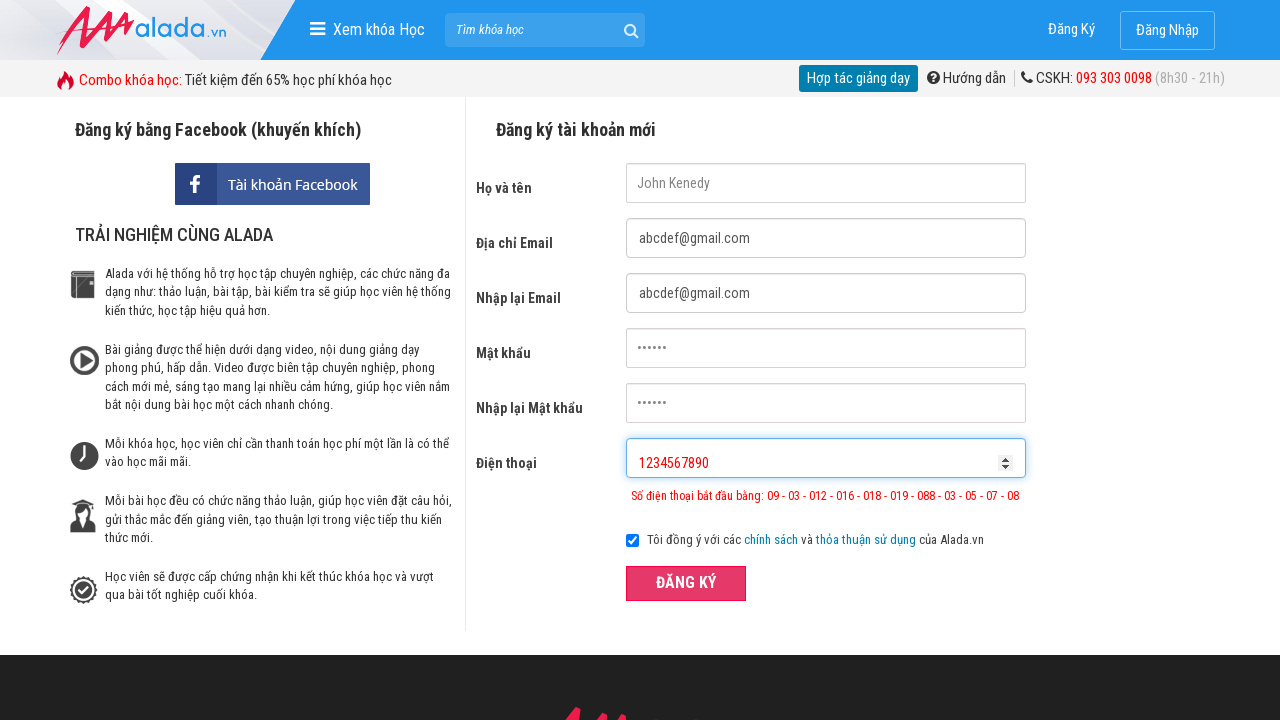

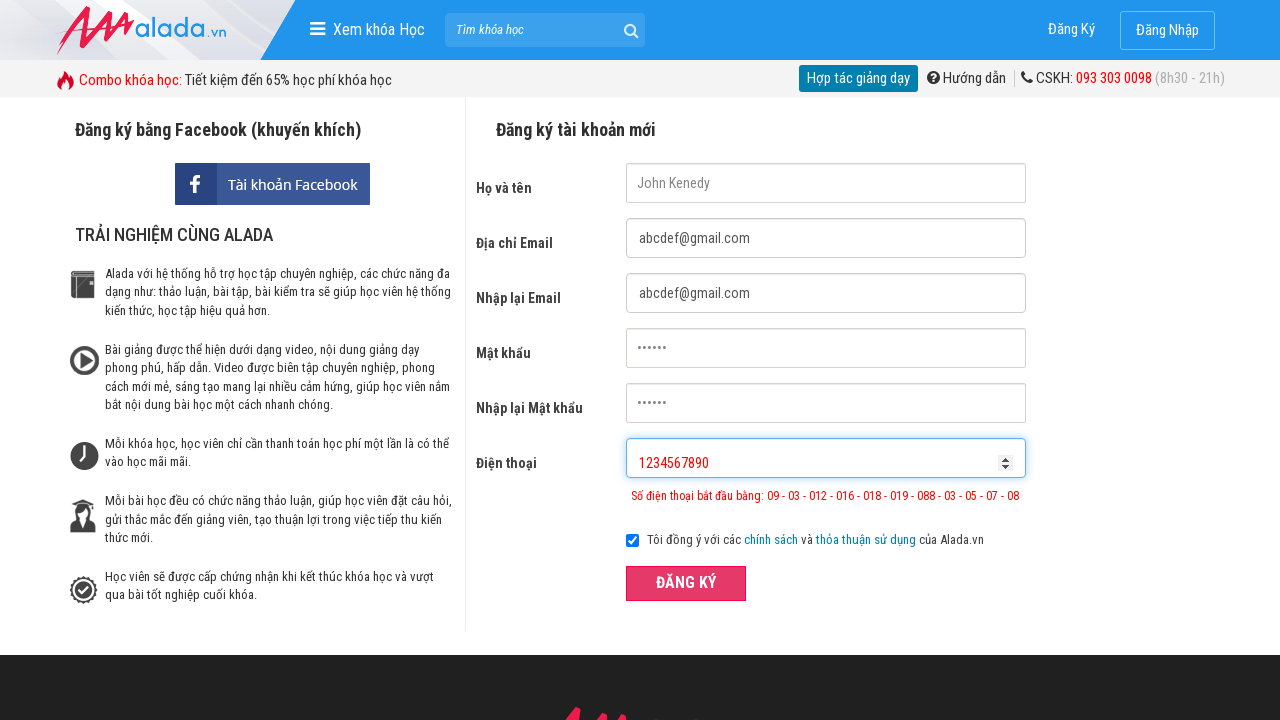